Tests checkbox interaction on TutorialsPoint Selenium practice page by clicking a navigation menu, selecting a checkbox option, and verifying the result message is displayed.

Starting URL: https://www.tutorialspoint.com/selenium/practice/text-box.php

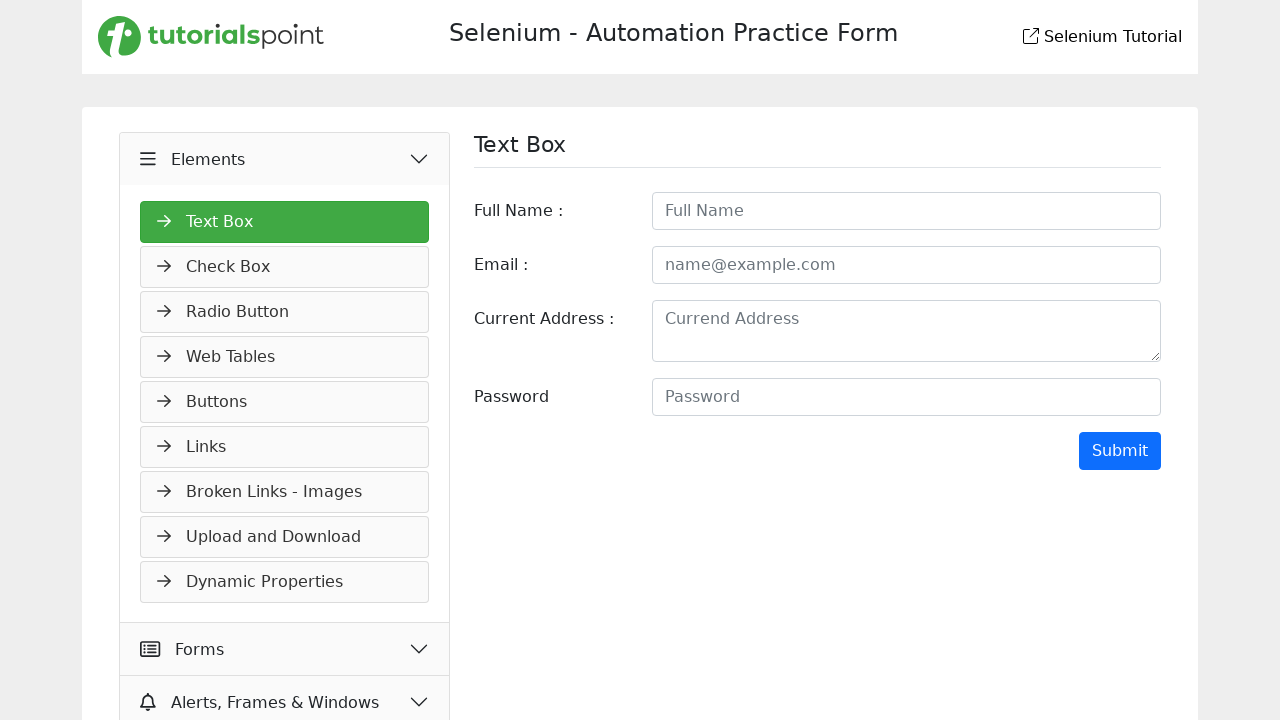

Clicked navigation menu item for Check Box section at (285, 312) on xpath=//*[@id='navMenus']/li[3]/a
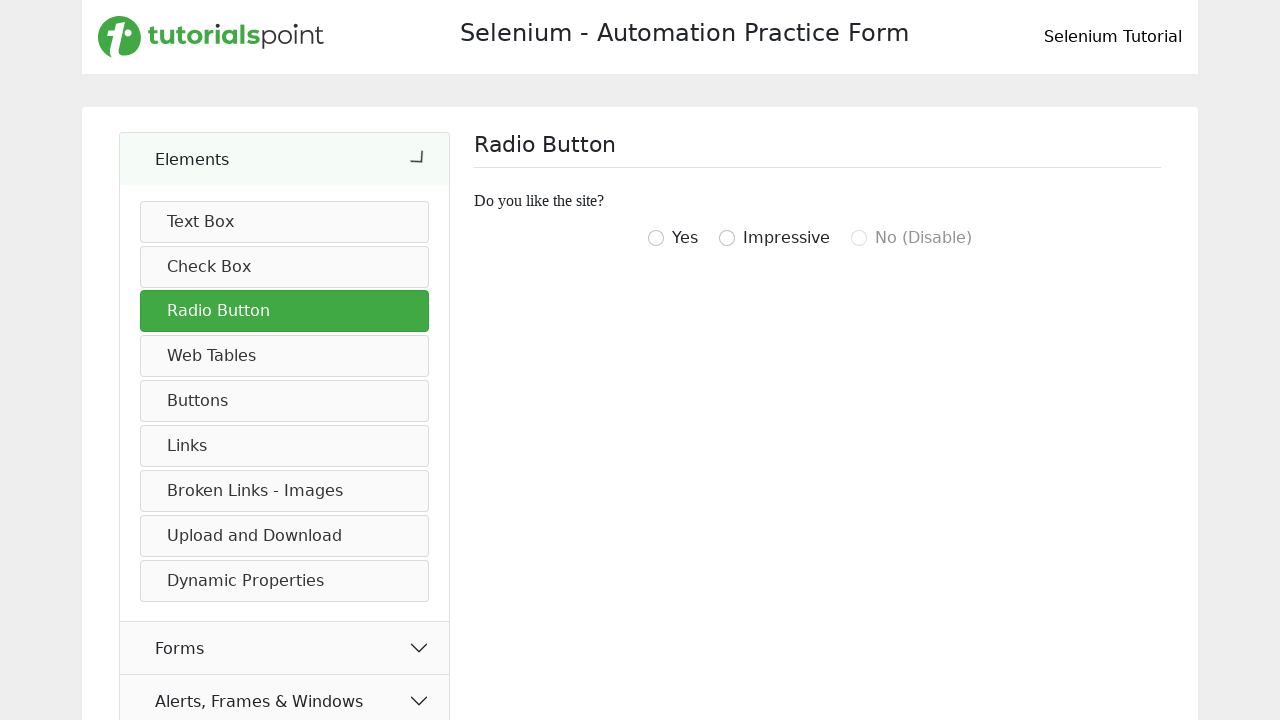

Waited 1000ms for page to load
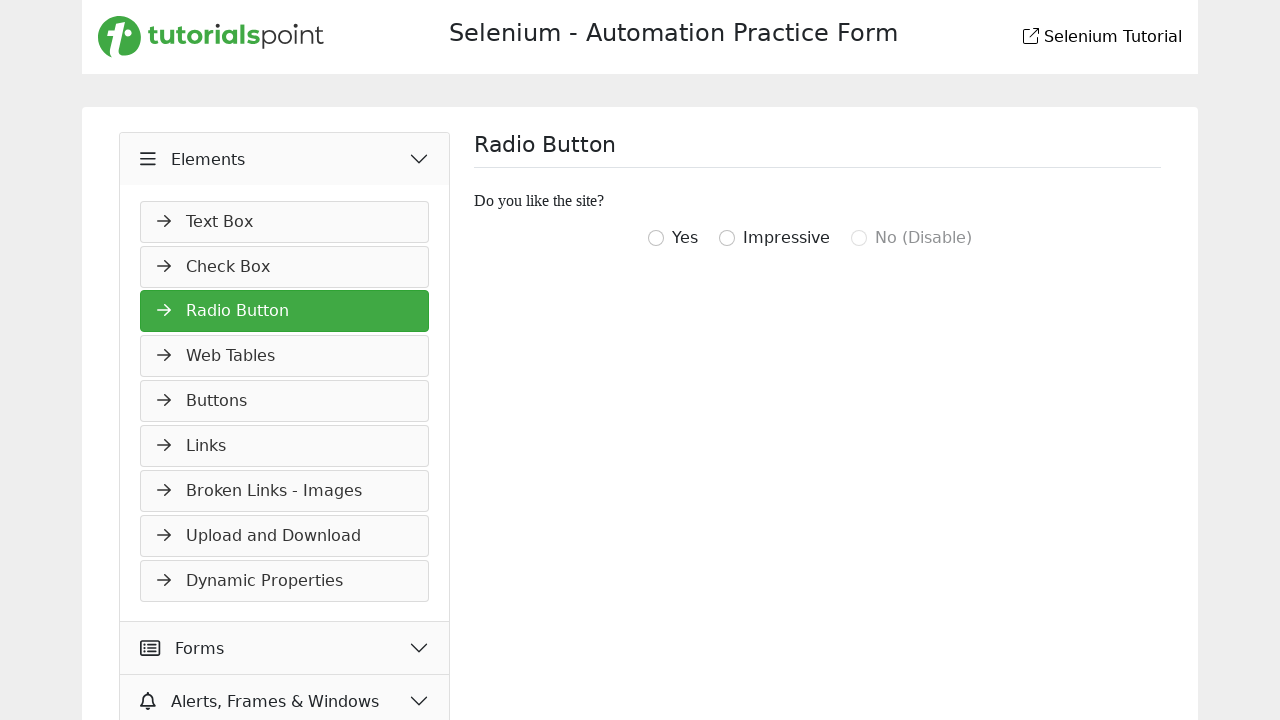

Clicked checkbox with value 'igottwo' at (656, 238) on input[value='igottwo']
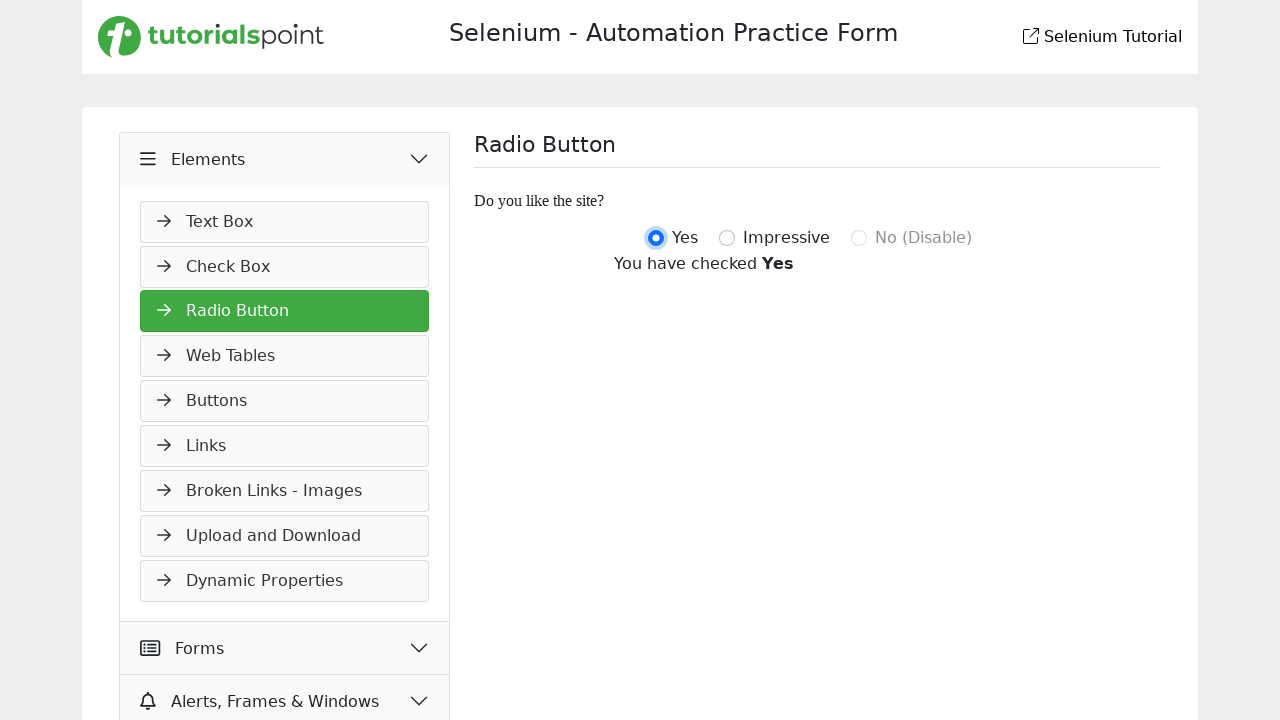

Result message element #check appeared
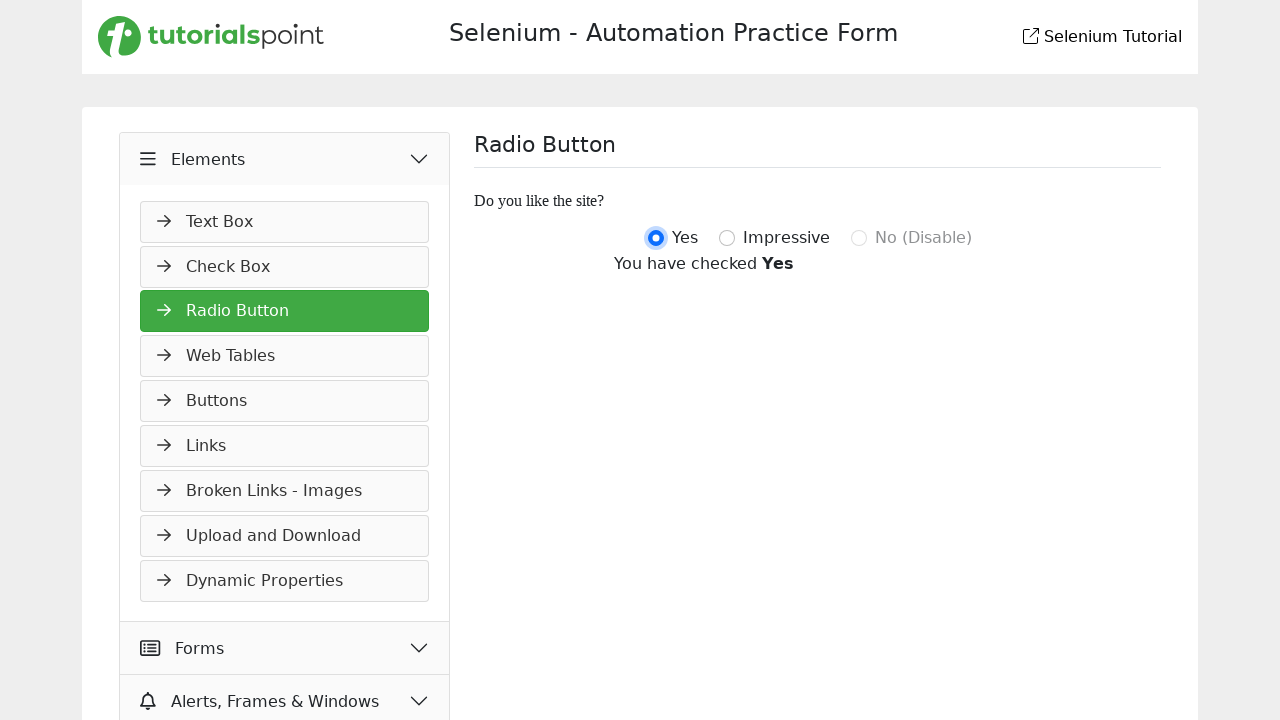

Located result message element
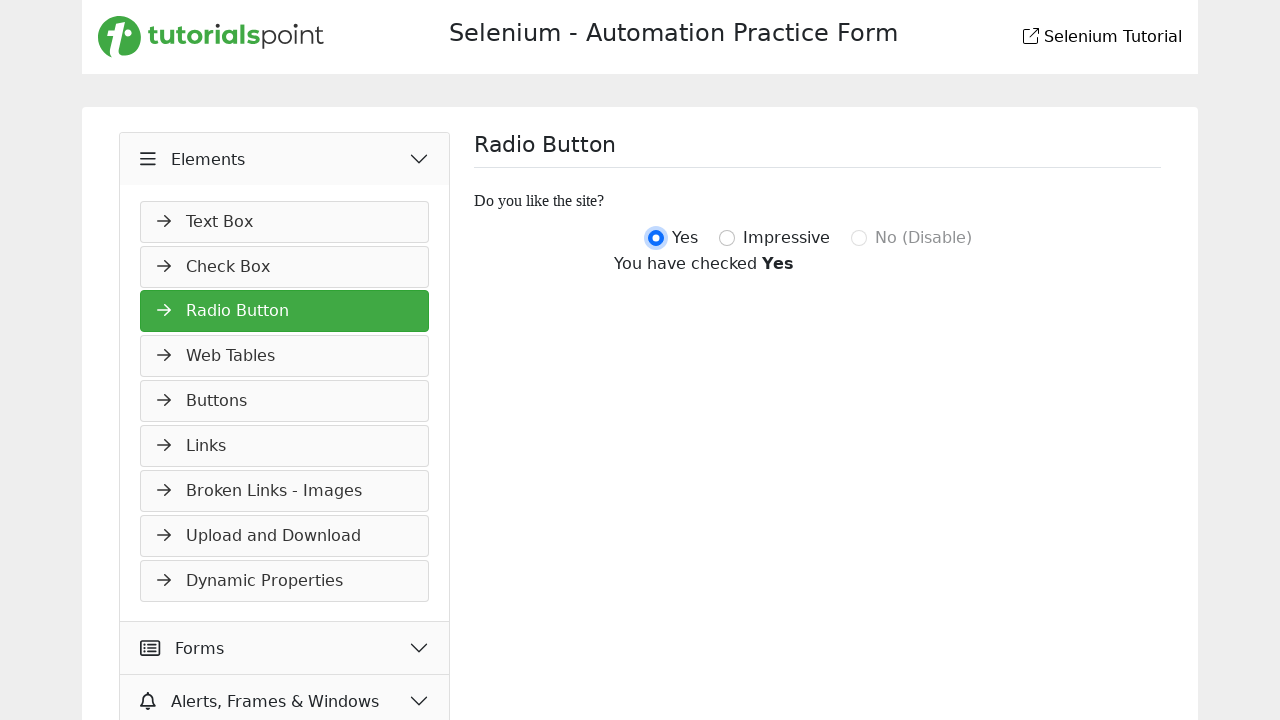

Result message element became visible
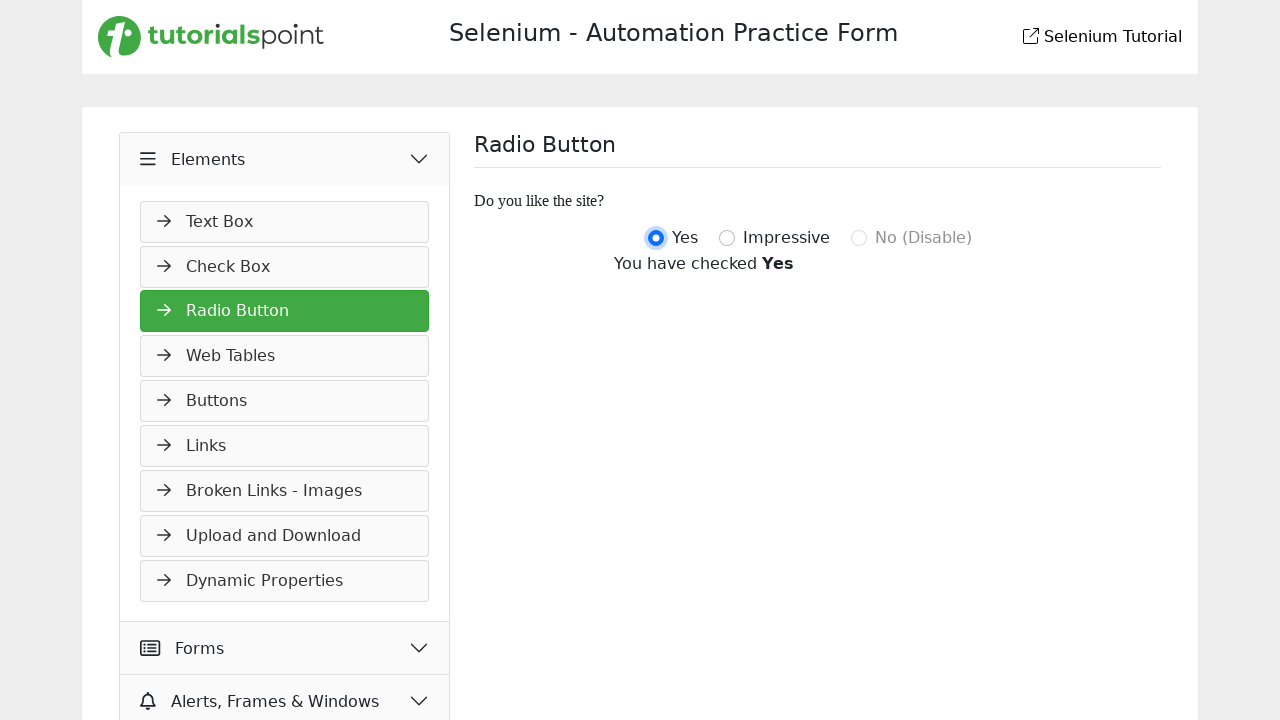

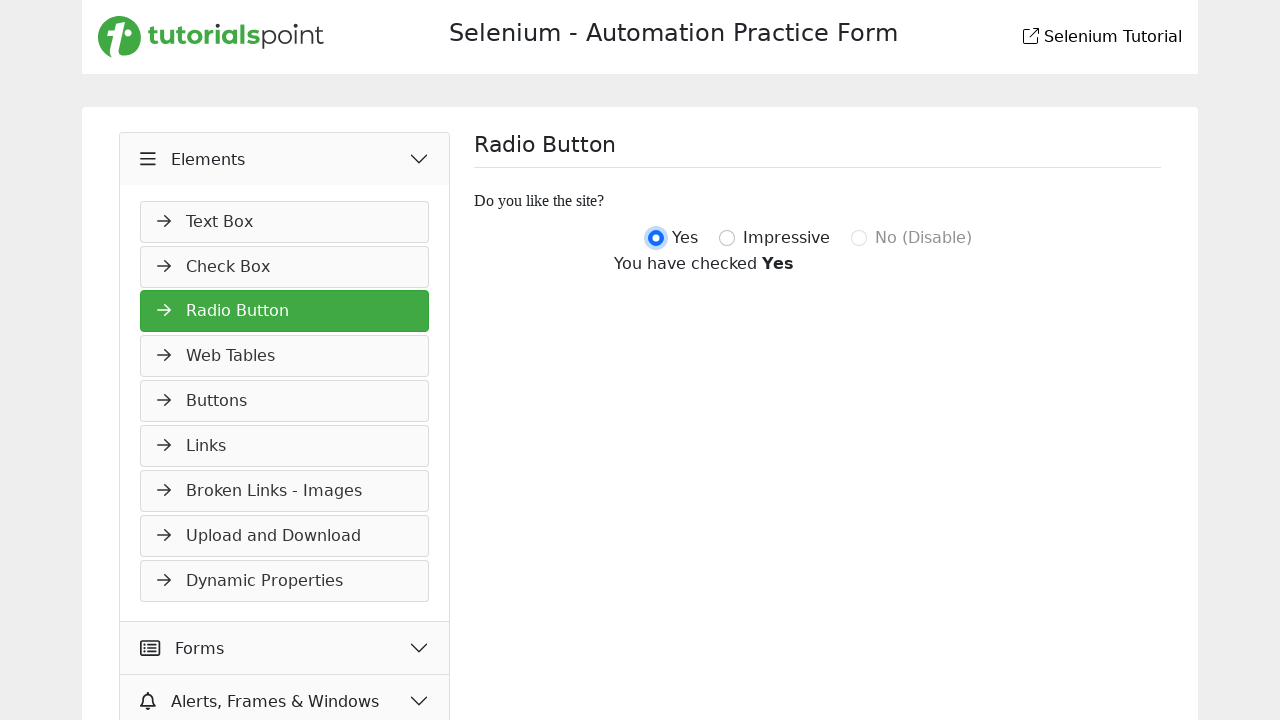